Tests the Drag & Drop Sliders functionality by navigating to the slider page and dragging a slider to change its value.

Starting URL: https://www.lambdatest.com/selenium-playground/

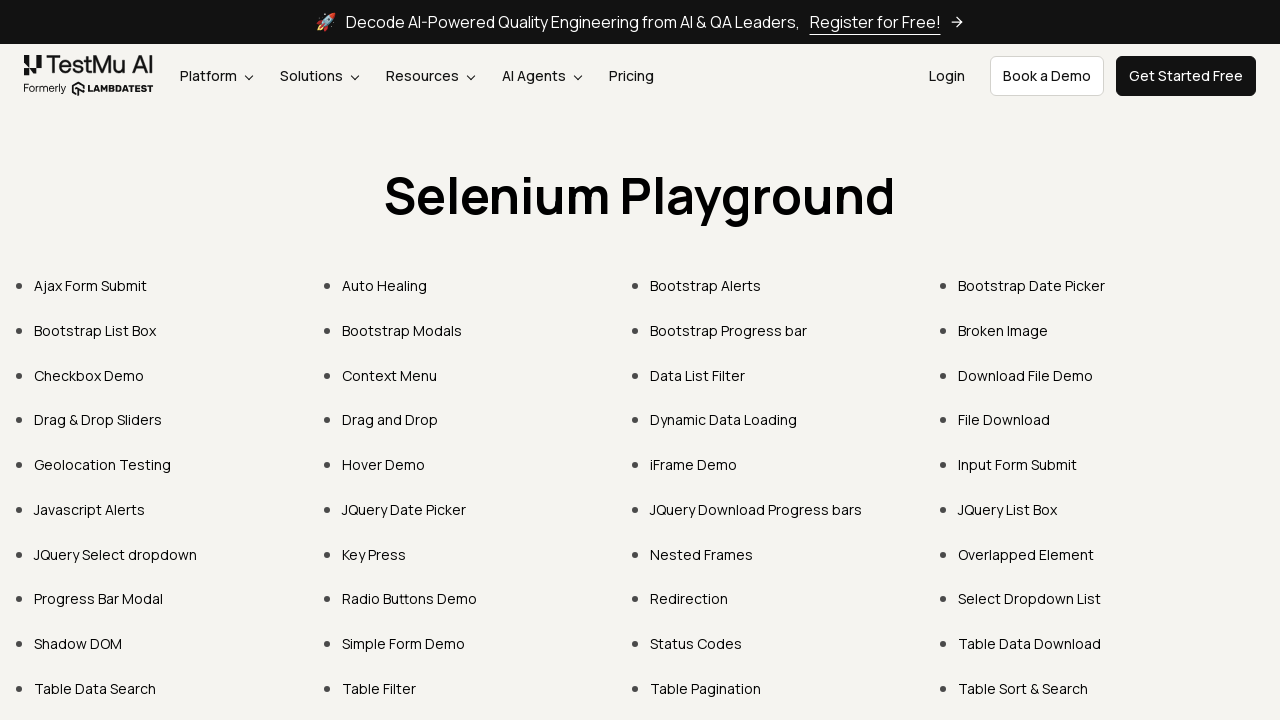

Clicked on 'Drag & Drop Sliders' link at (98, 420) on text=Drag & Drop Sliders
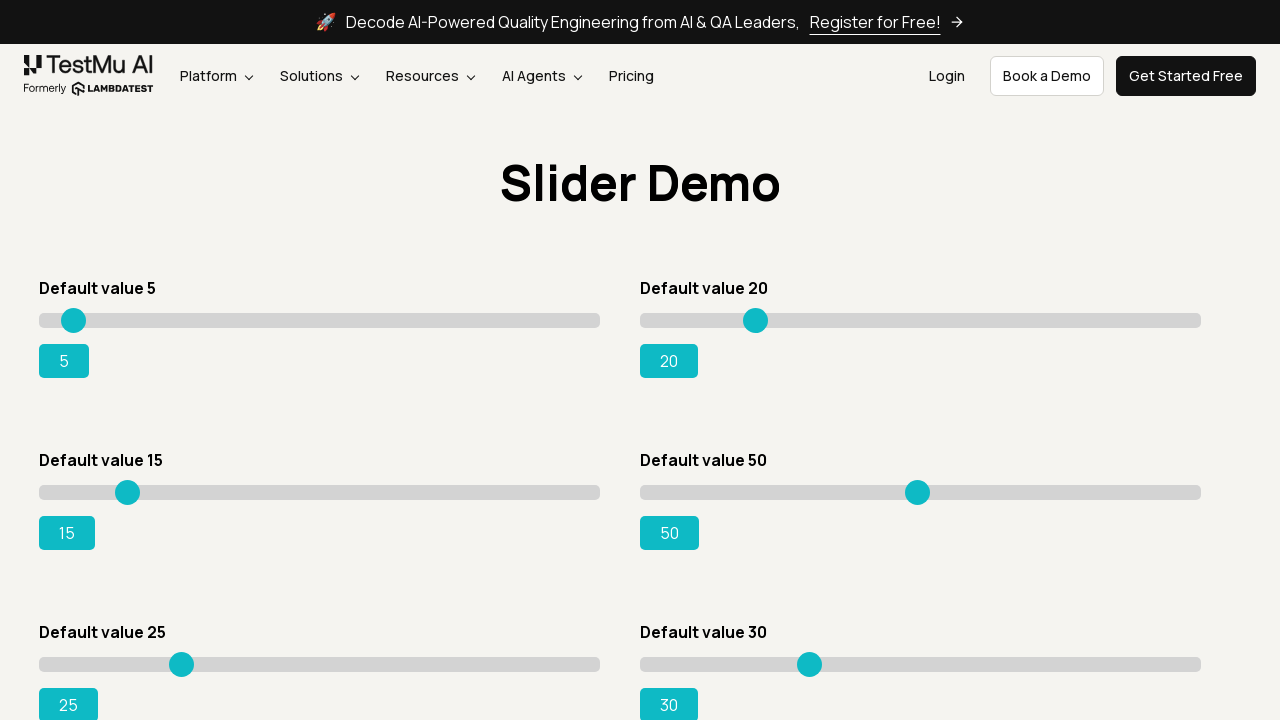

Slider element became visible
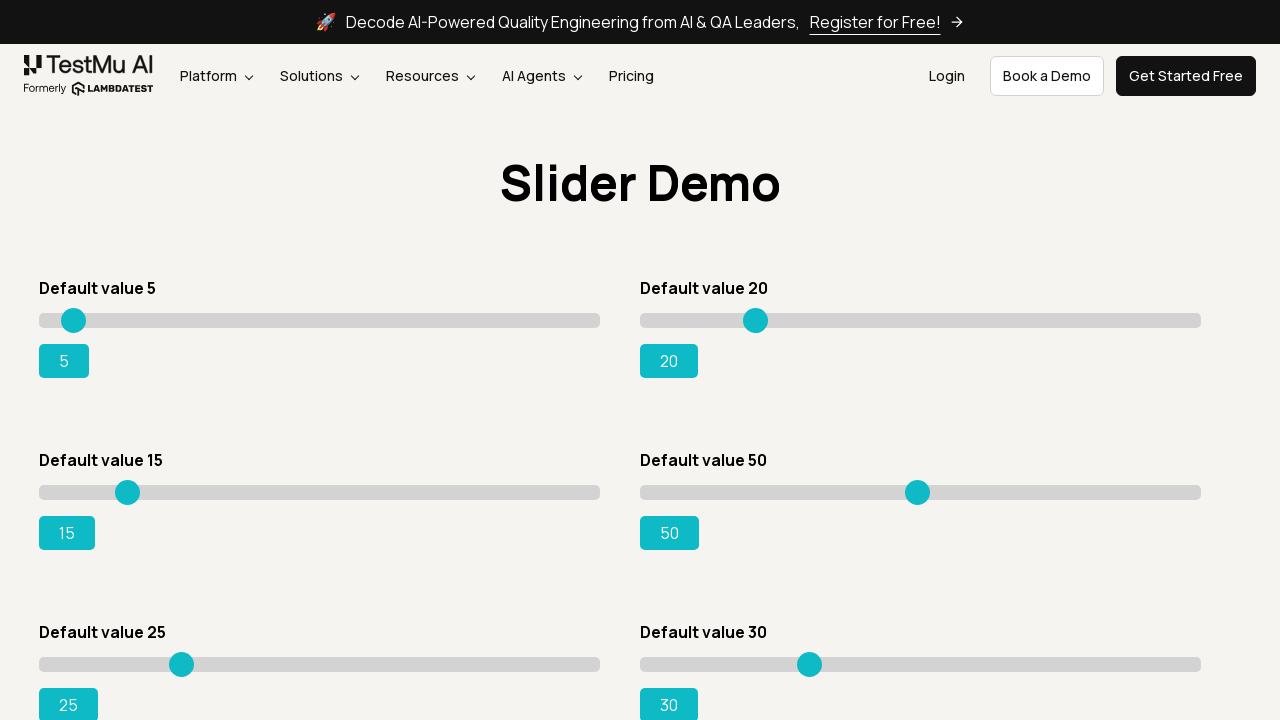

Located the slider element
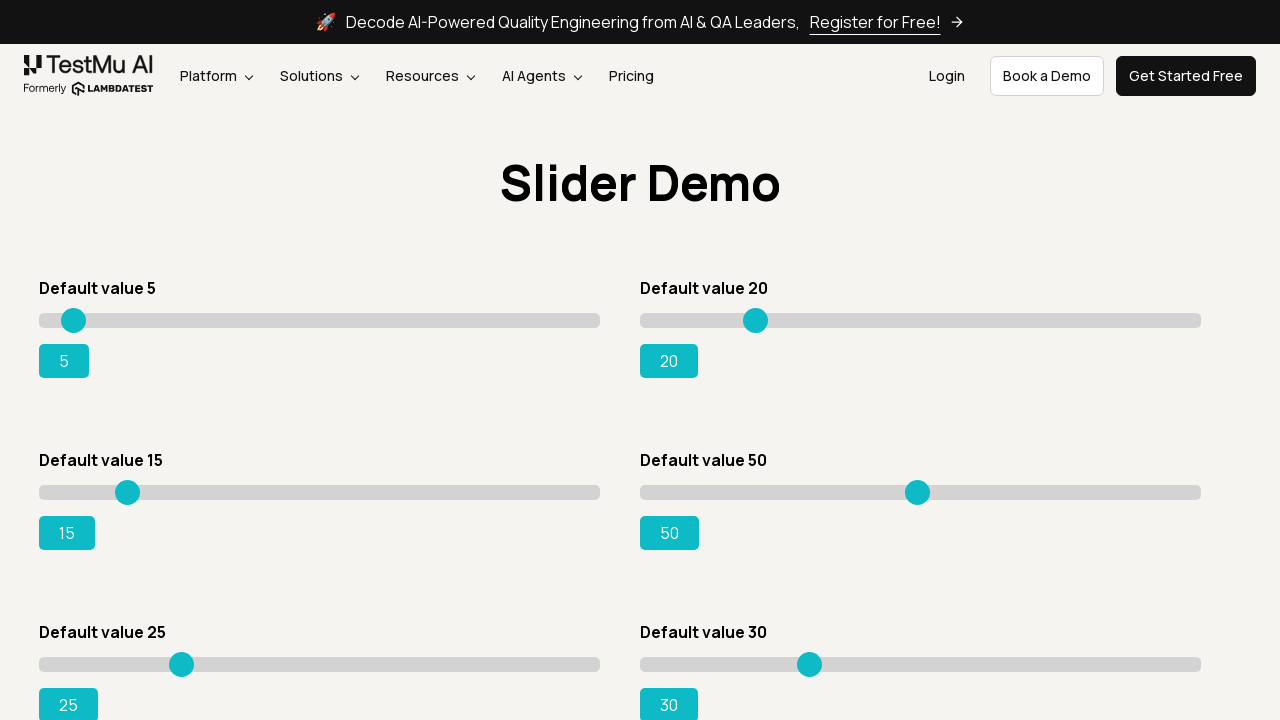

Retrieved slider bounding box coordinates
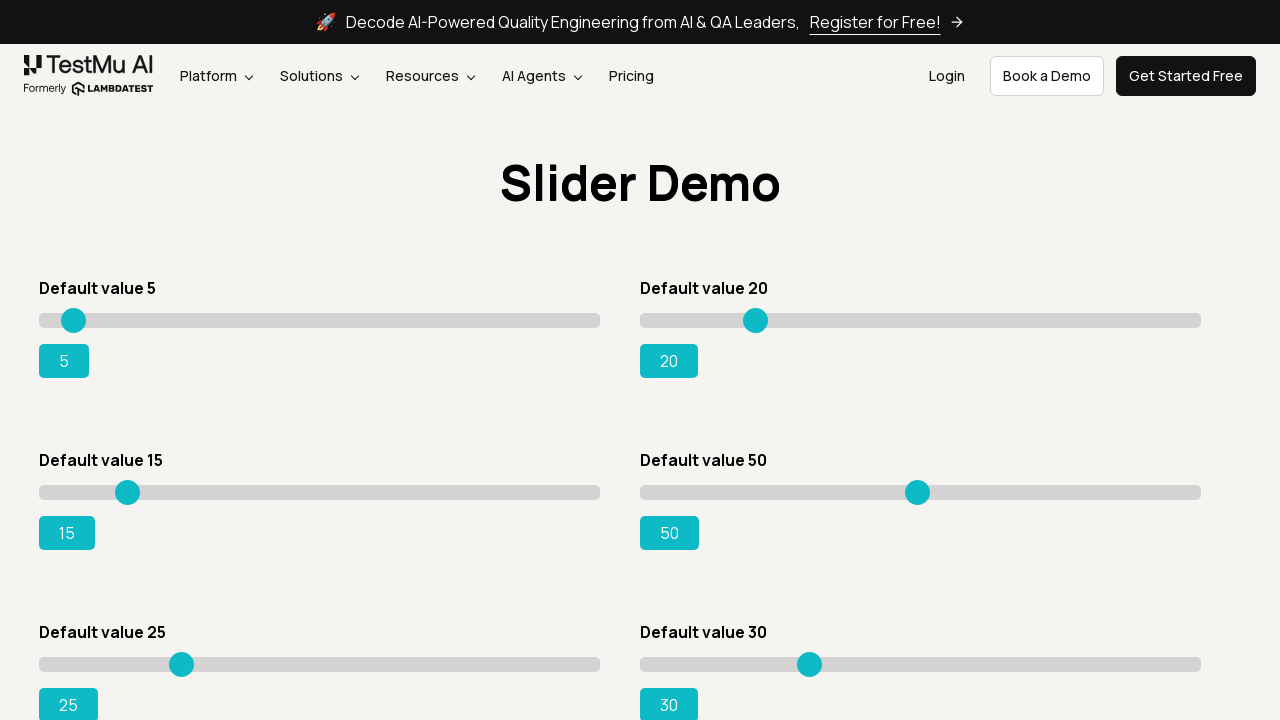

Moved mouse to center of slider at (320, 492)
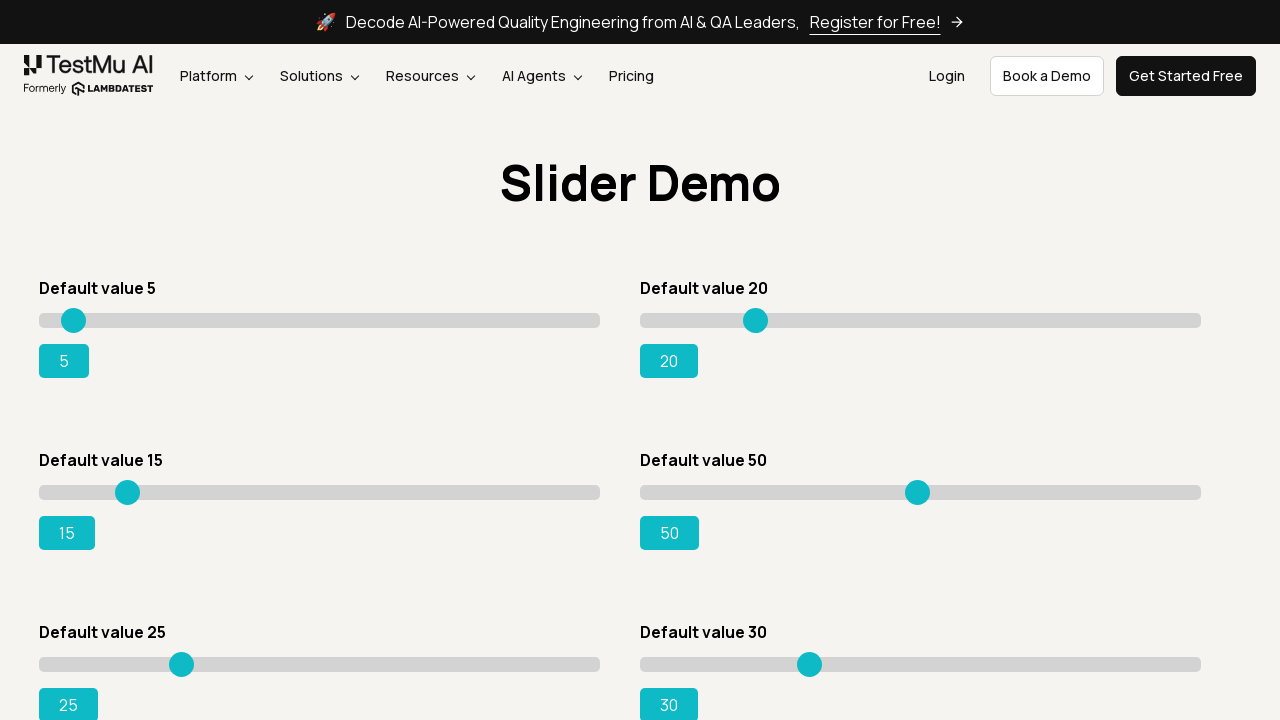

Pressed down mouse button on slider at (320, 492)
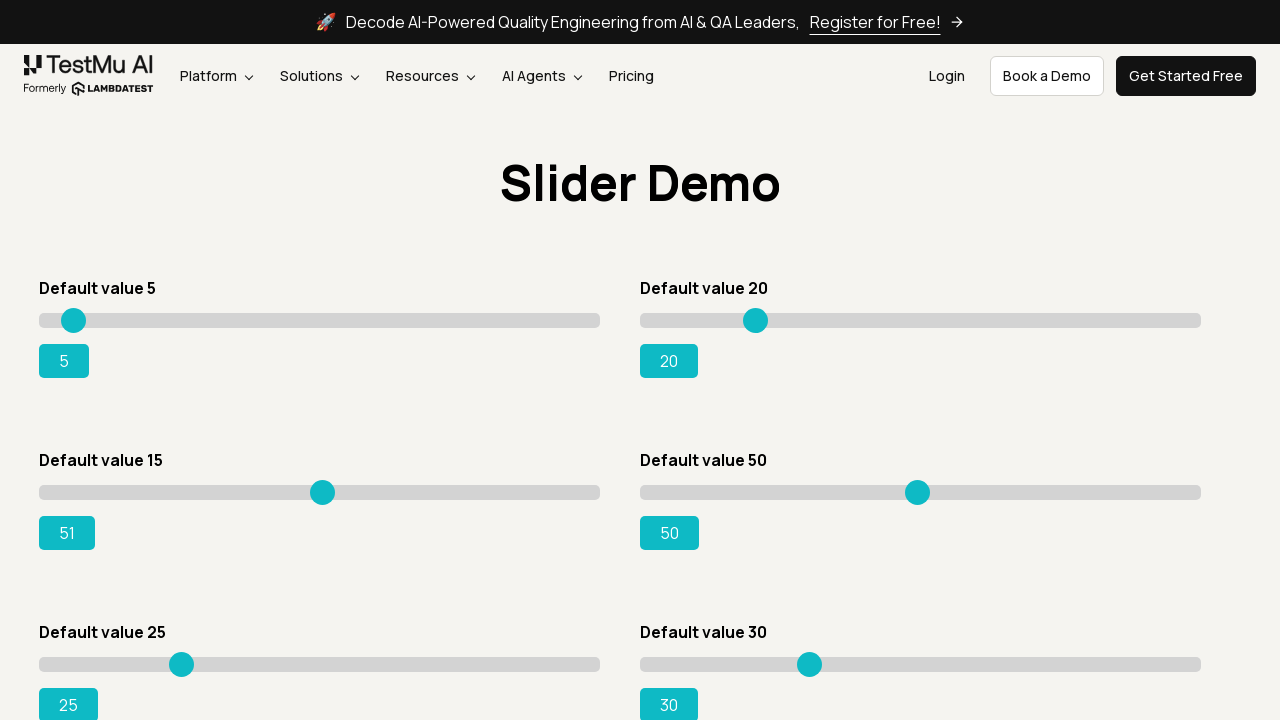

Dragged slider to the right by 101 pixels to reach value 95 at (420, 492)
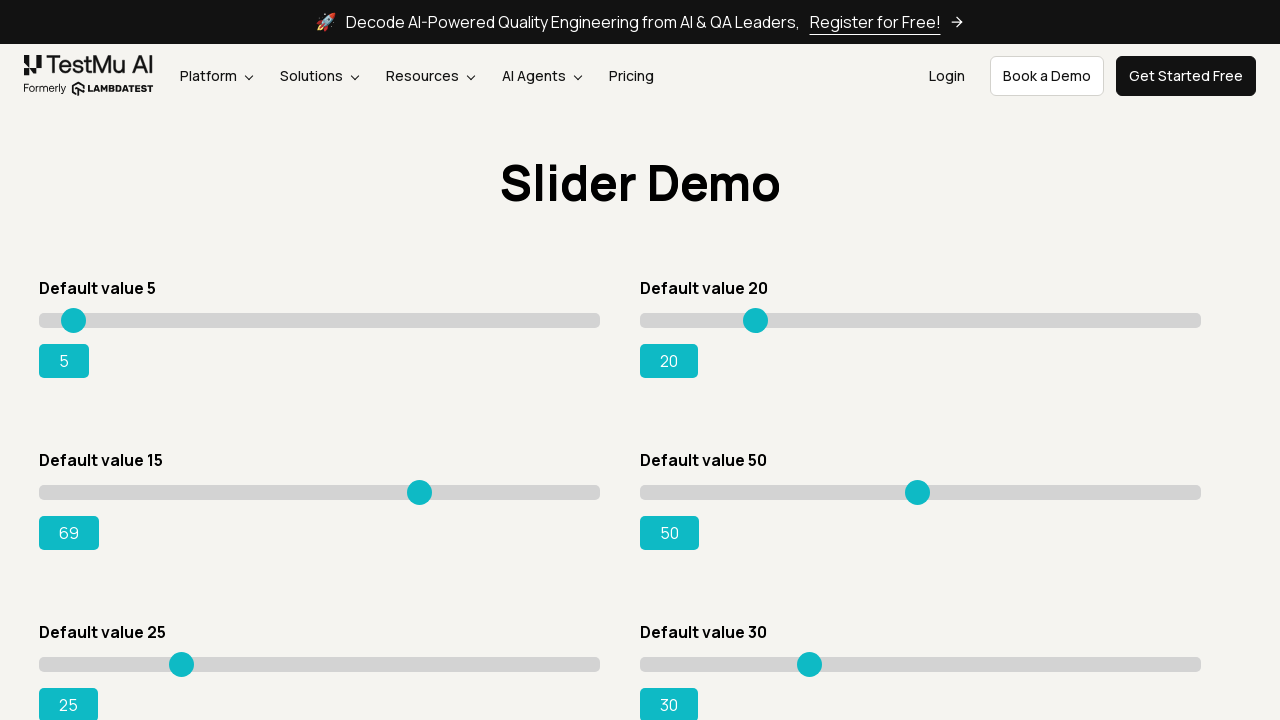

Released mouse button after dragging slider at (420, 492)
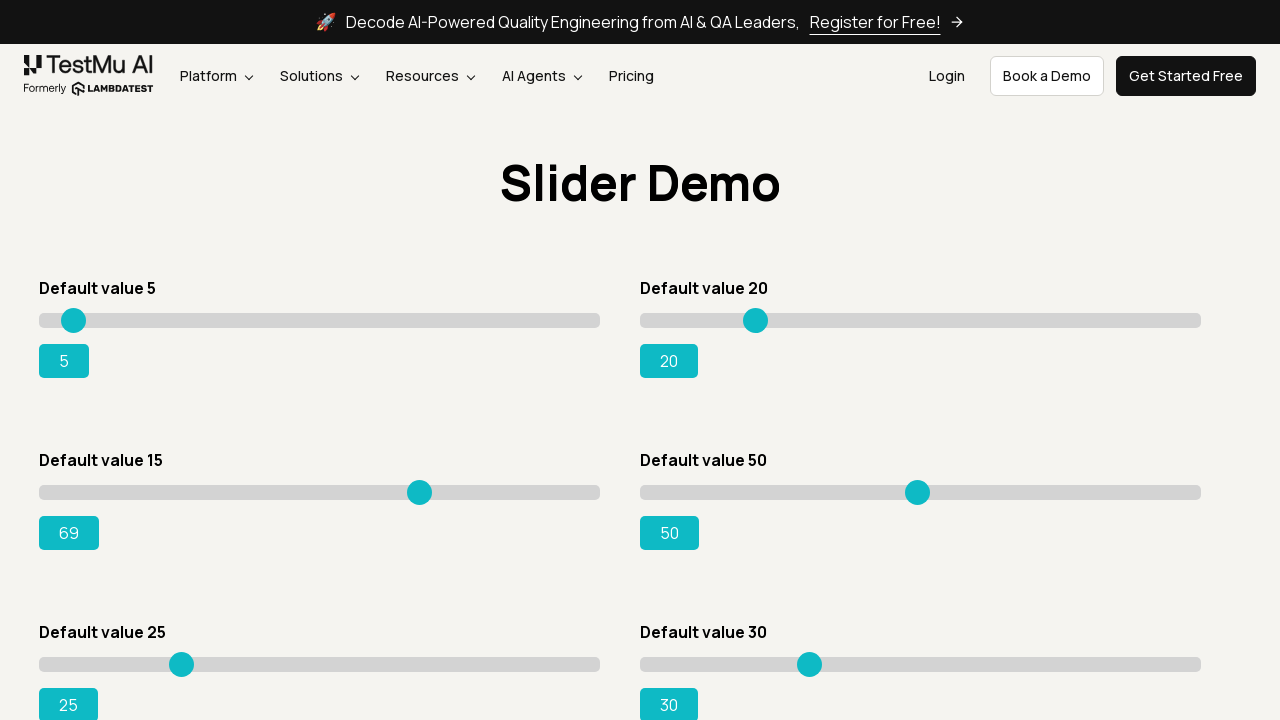

Range value updated successfully
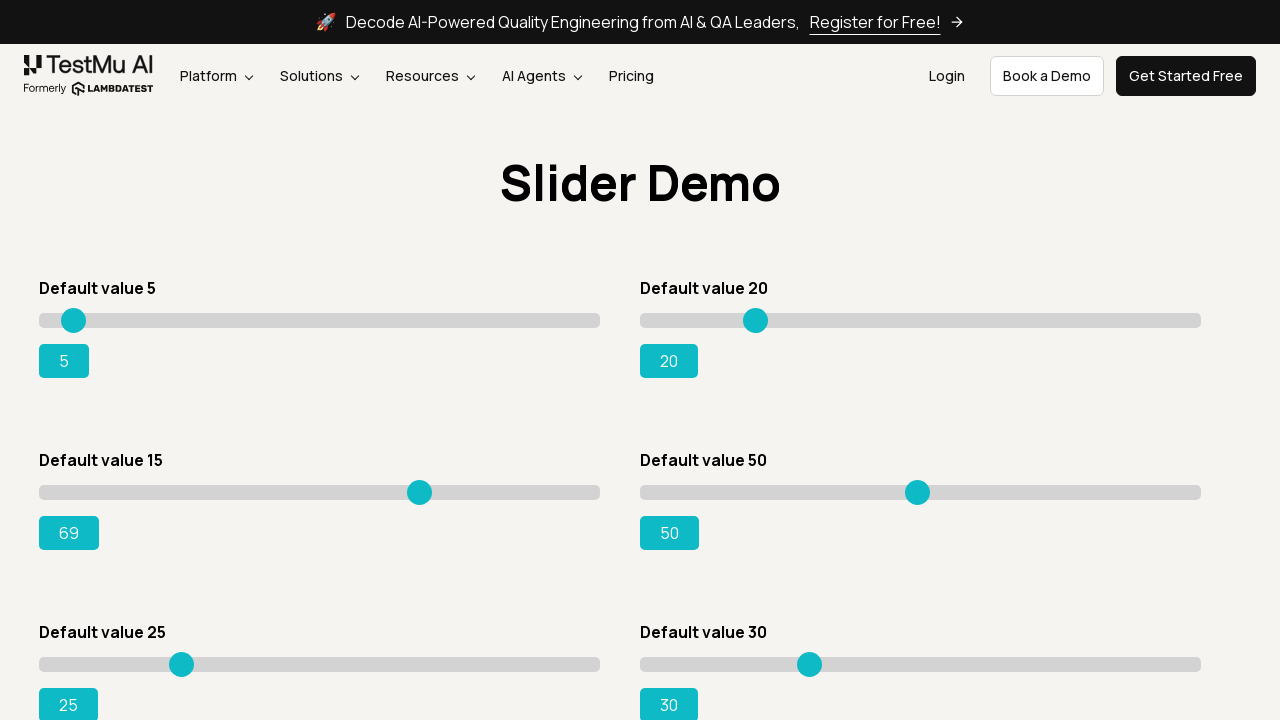

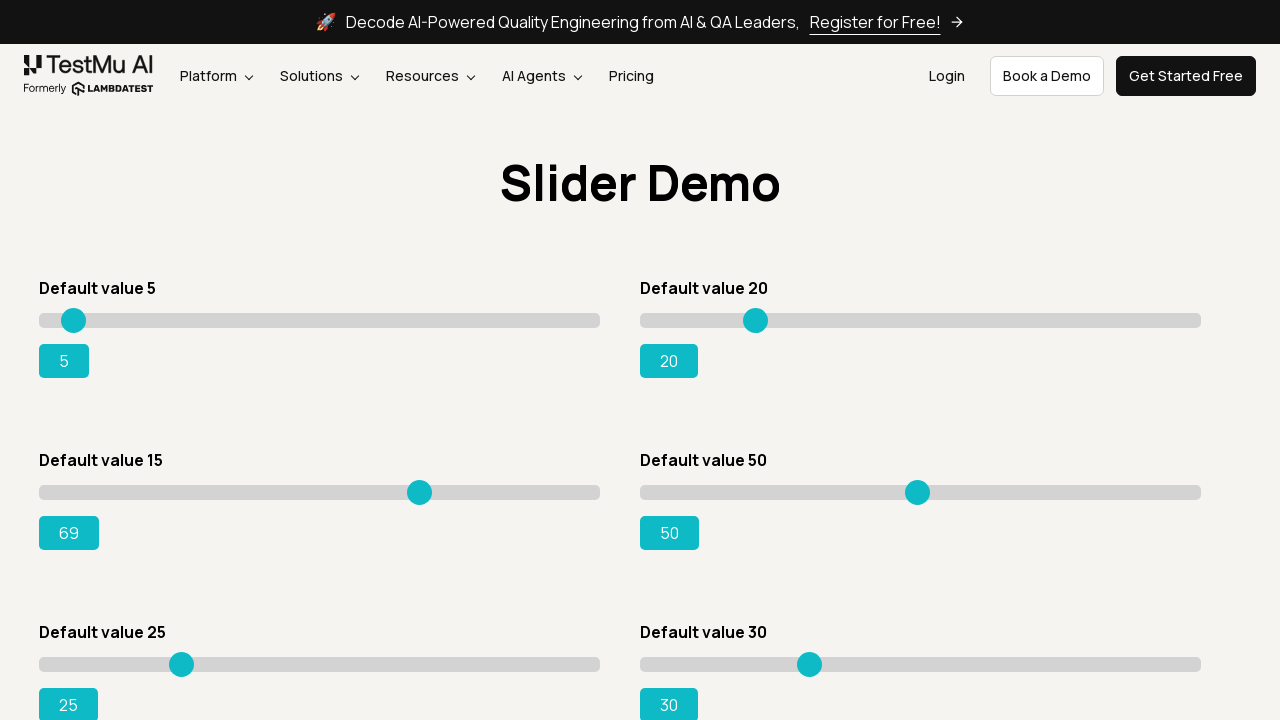